Navigates to the Demoblaze store website and verifies the page title

Starting URL: https://www.demoblaze.com/

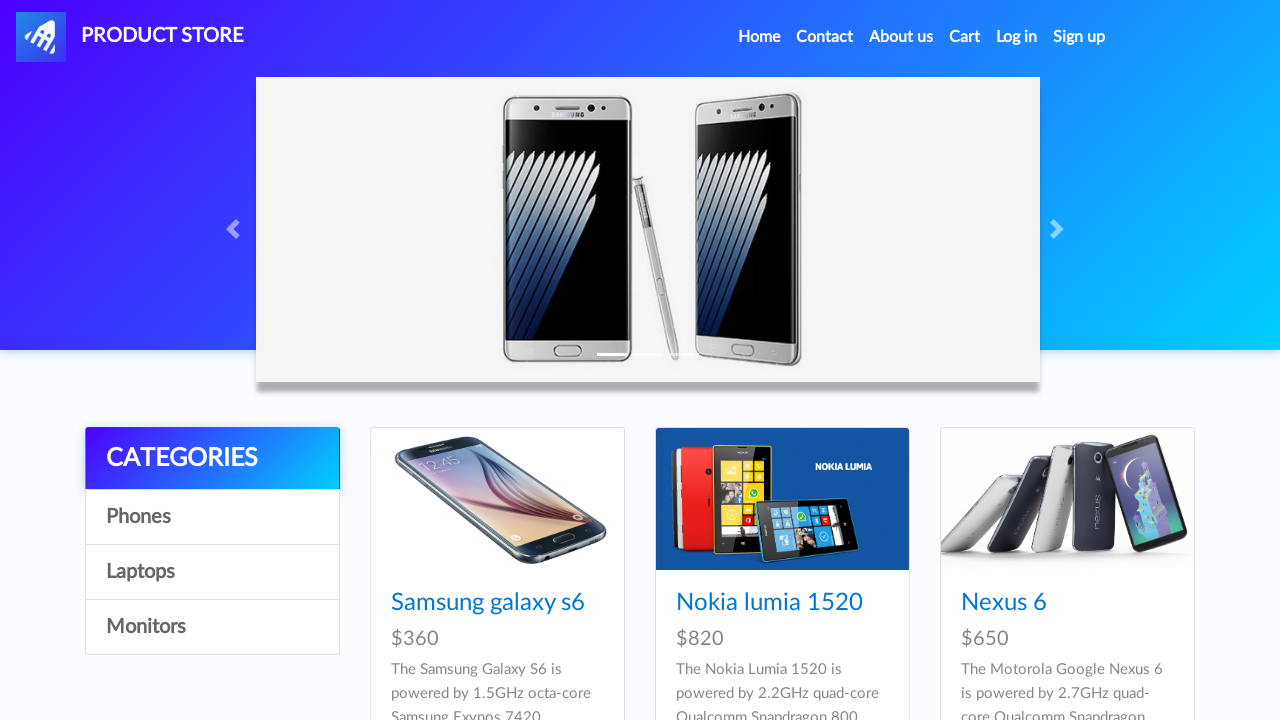

Navigated to Demoblaze store website
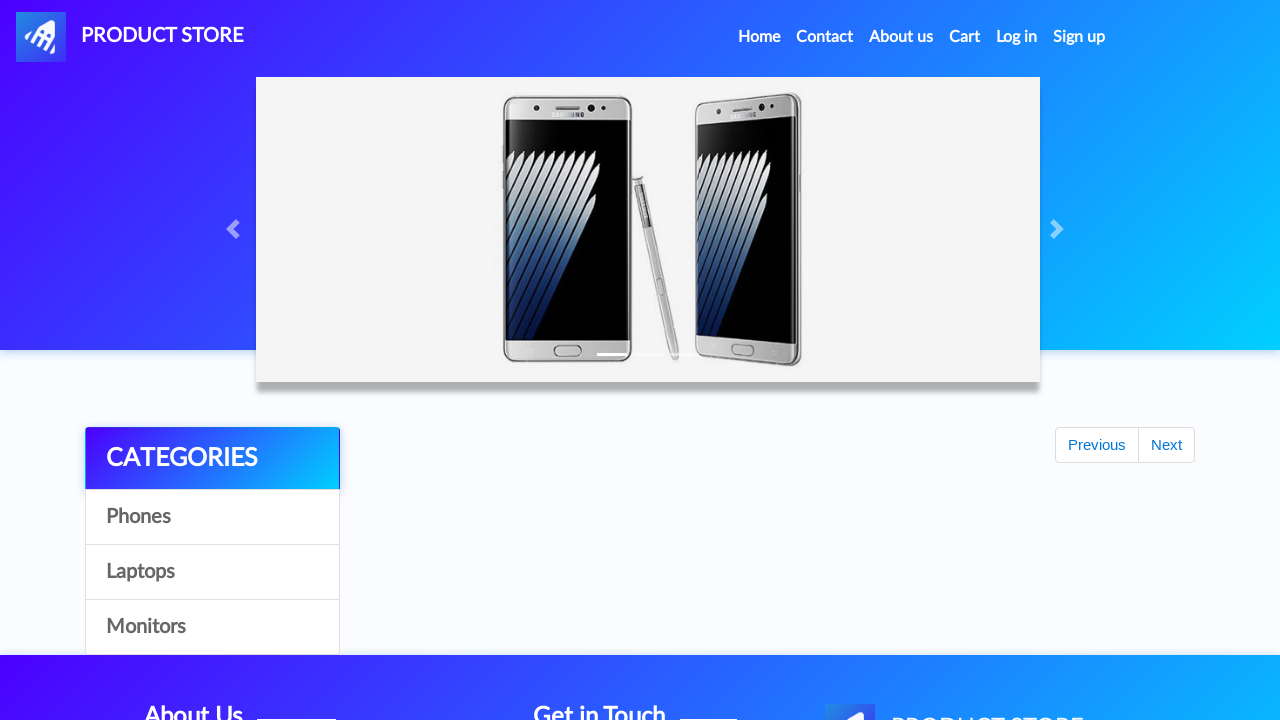

Retrieved page title
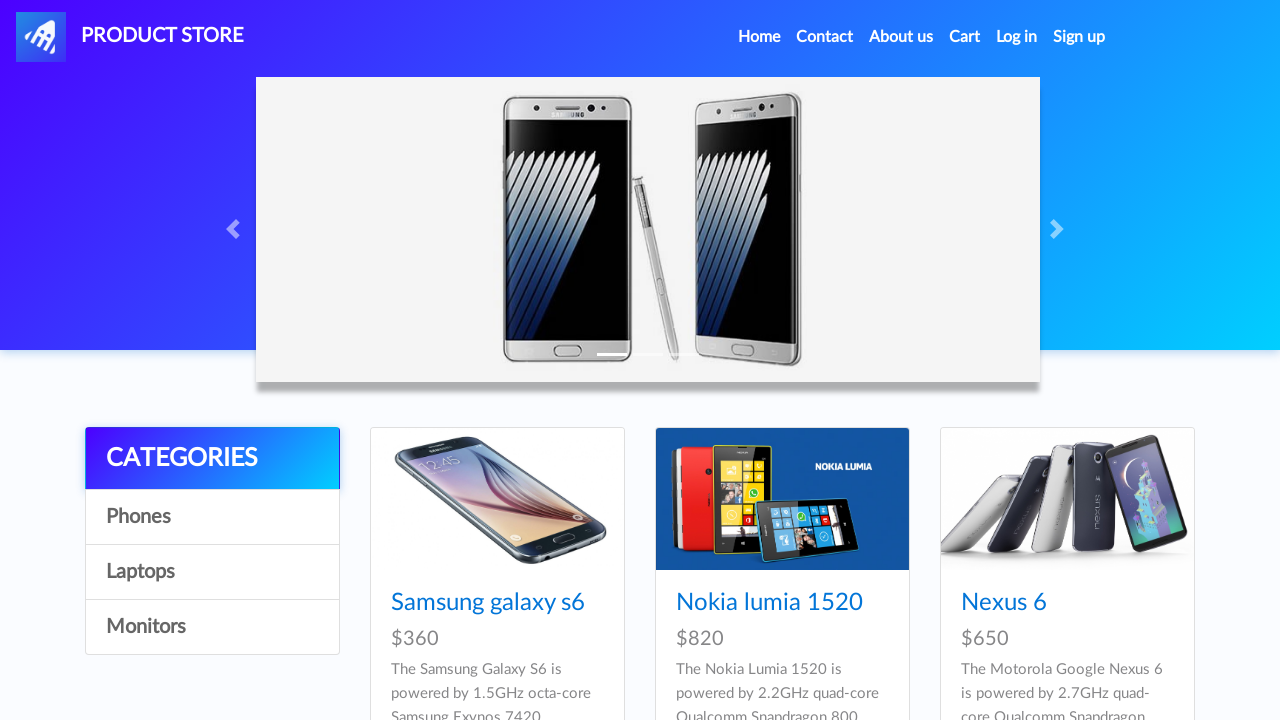

Page title verified as 'STORE' - correct website
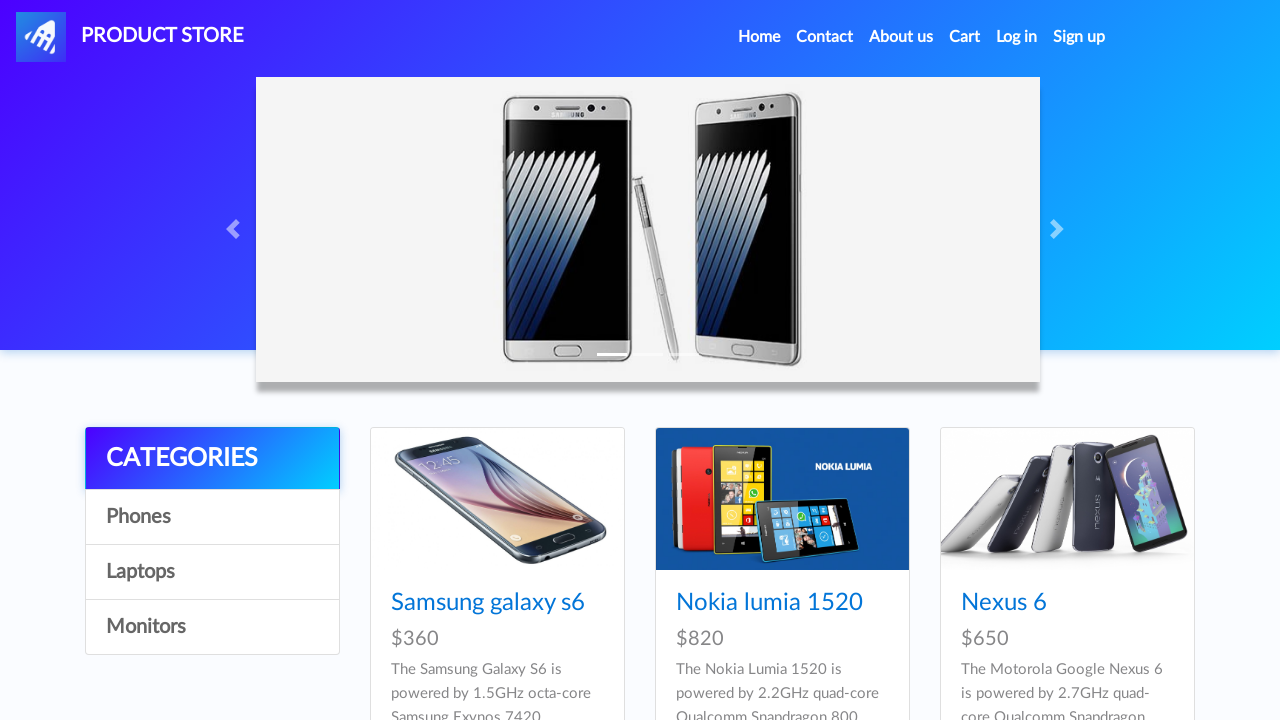

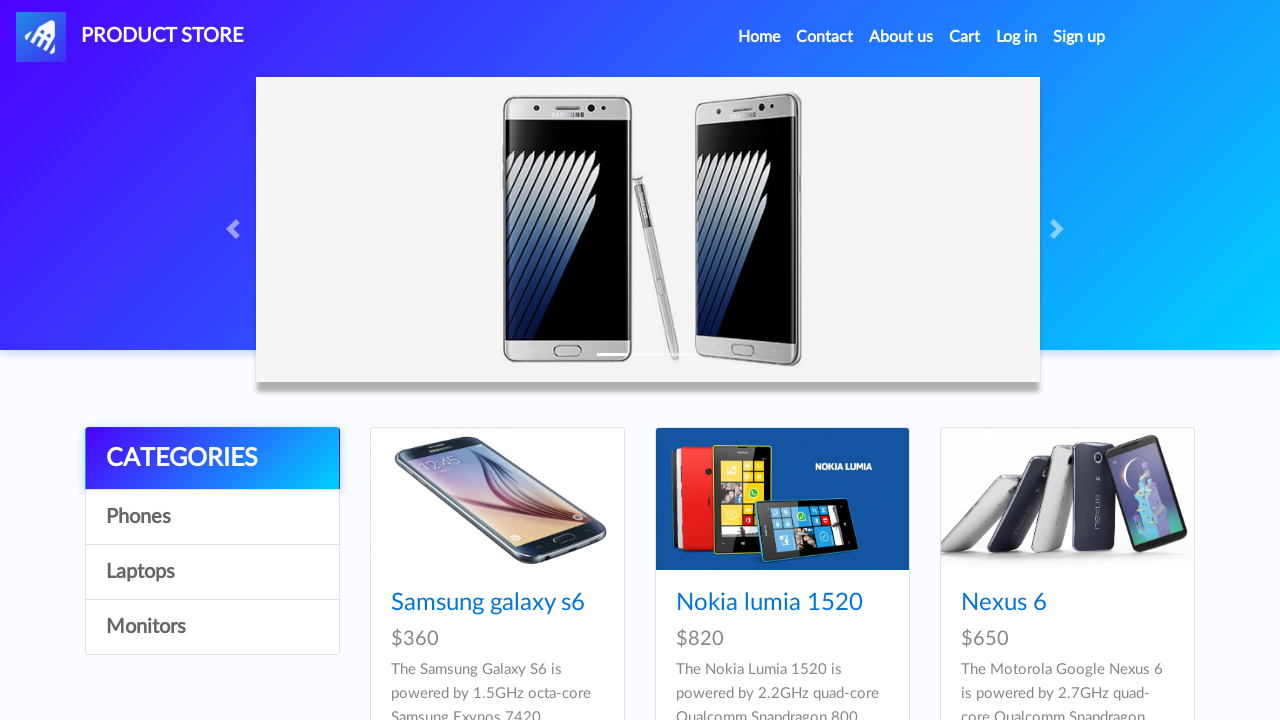